Tests add and remove element functionality by clicking add button multiple times to create elements, then clicking delete buttons to remove some of them

Starting URL: http://the-internet.herokuapp.com/add_remove_elements/

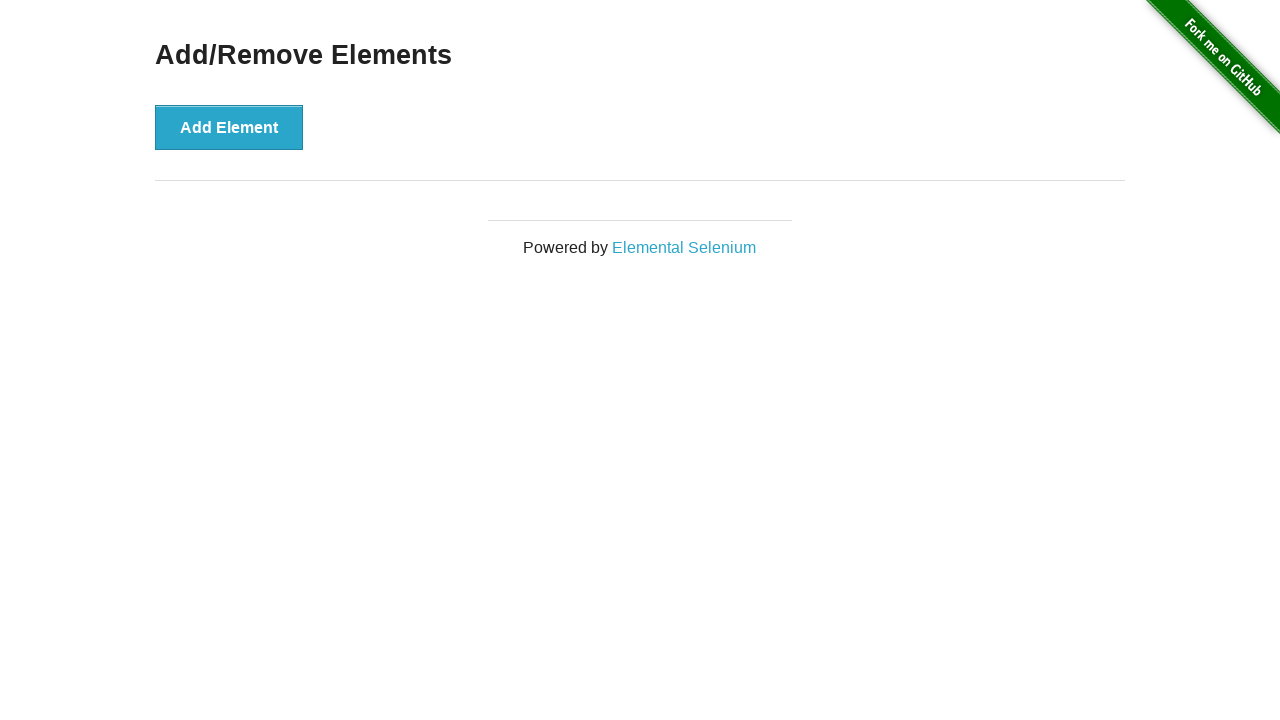

Located add button element
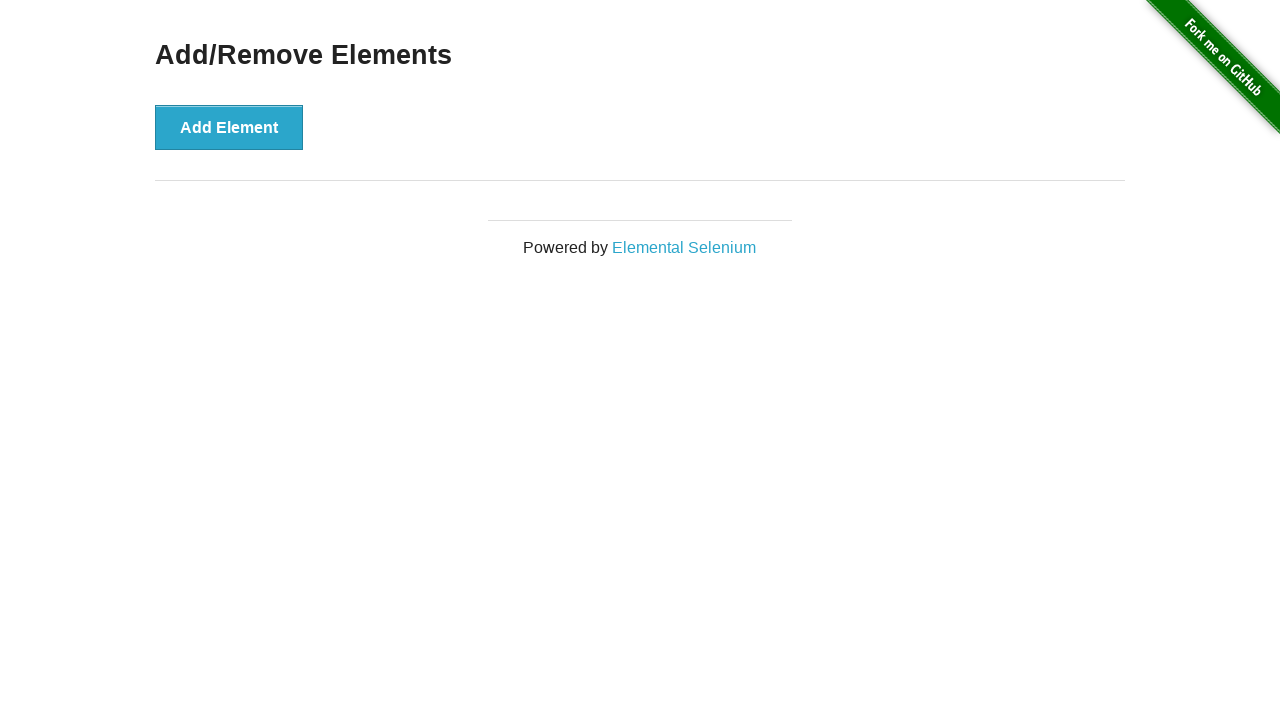

Clicked add button (click 1 of 5) at (229, 127) on xpath=//*[@id="content"]/div/button
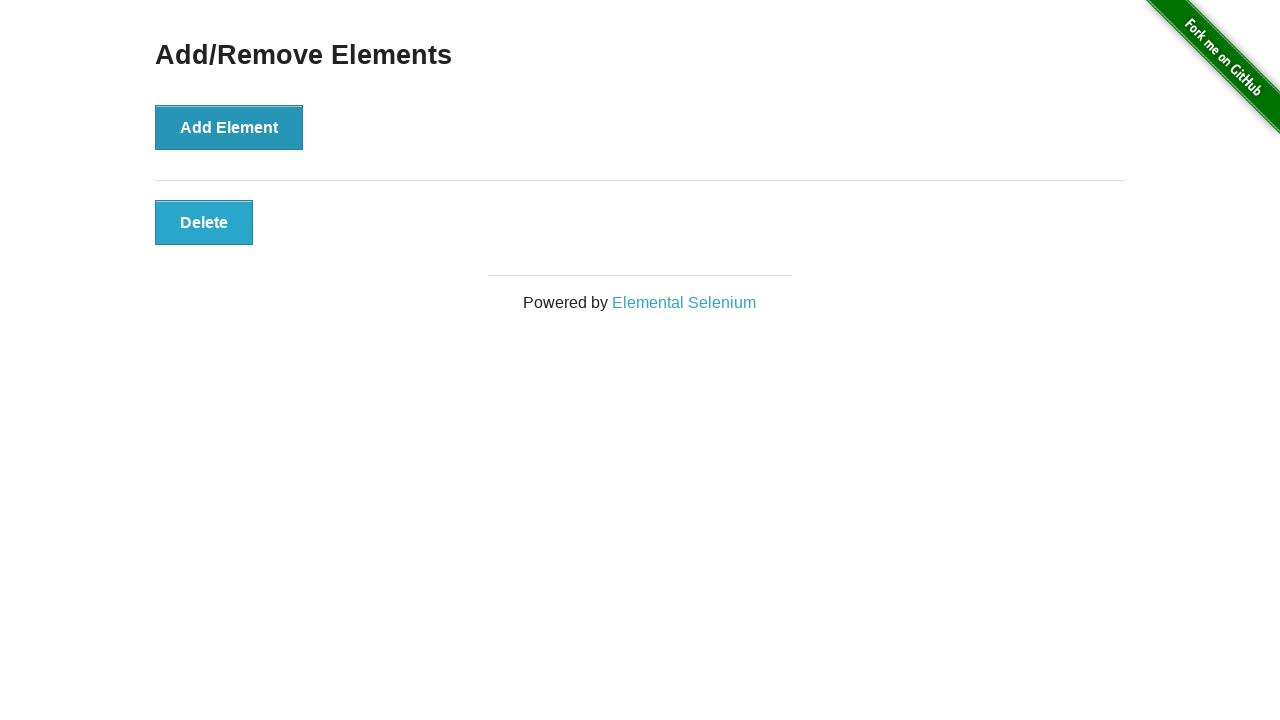

Clicked add button (click 2 of 5) at (229, 127) on xpath=//*[@id="content"]/div/button
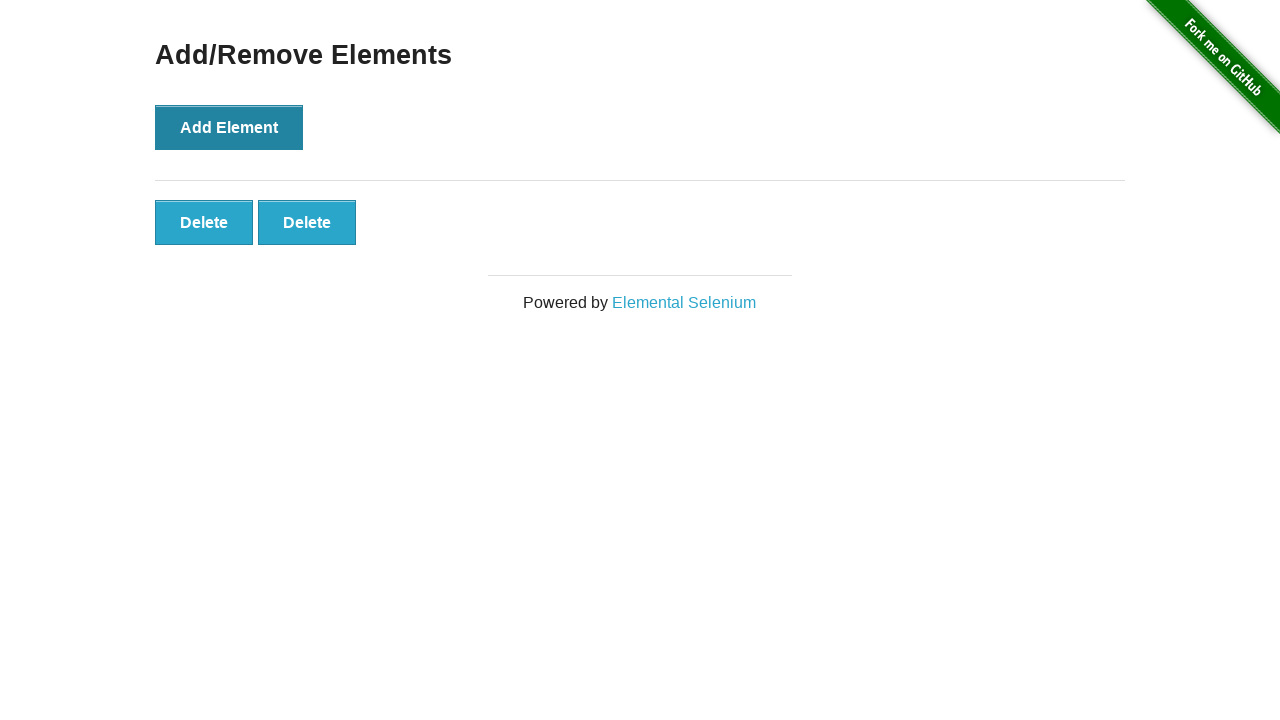

Clicked add button (click 3 of 5) at (229, 127) on xpath=//*[@id="content"]/div/button
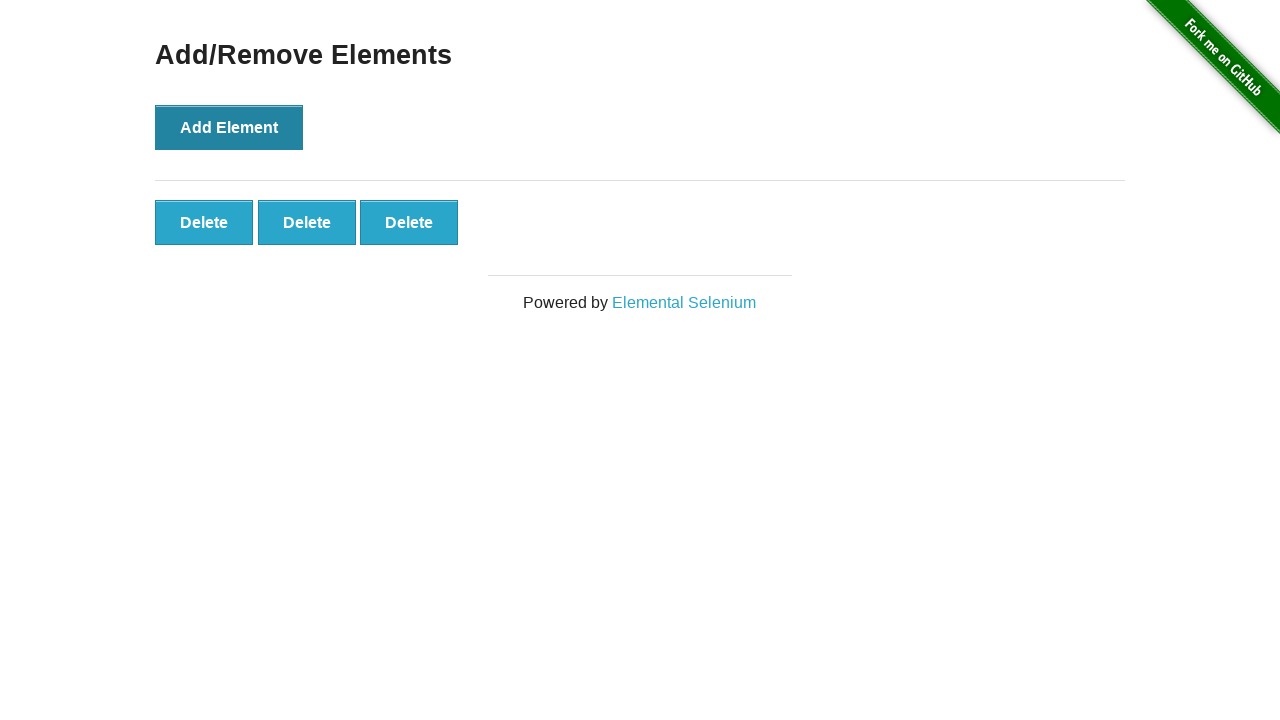

Clicked add button (click 4 of 5) at (229, 127) on xpath=//*[@id="content"]/div/button
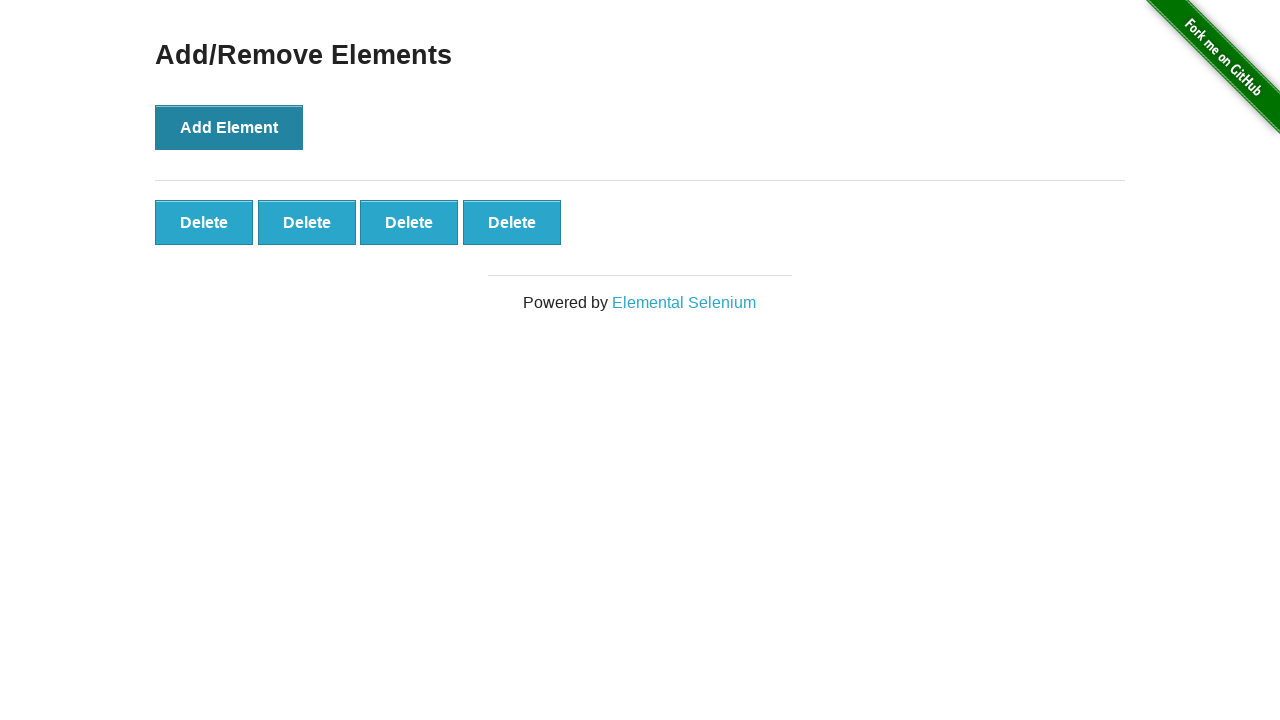

Clicked add button (click 5 of 5) at (229, 127) on xpath=//*[@id="content"]/div/button
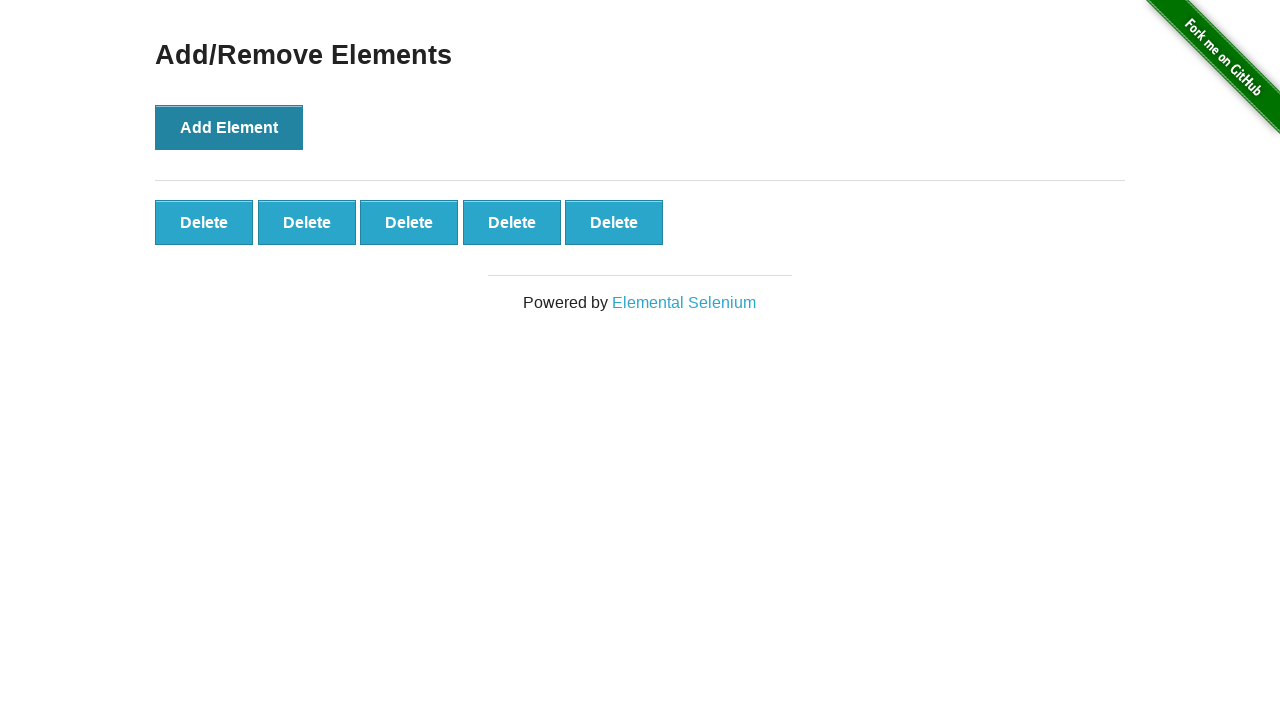

Clicked delete button (removal 1 of 2) at (204, 222) on xpath=//*[@id="elements"]/button[1]
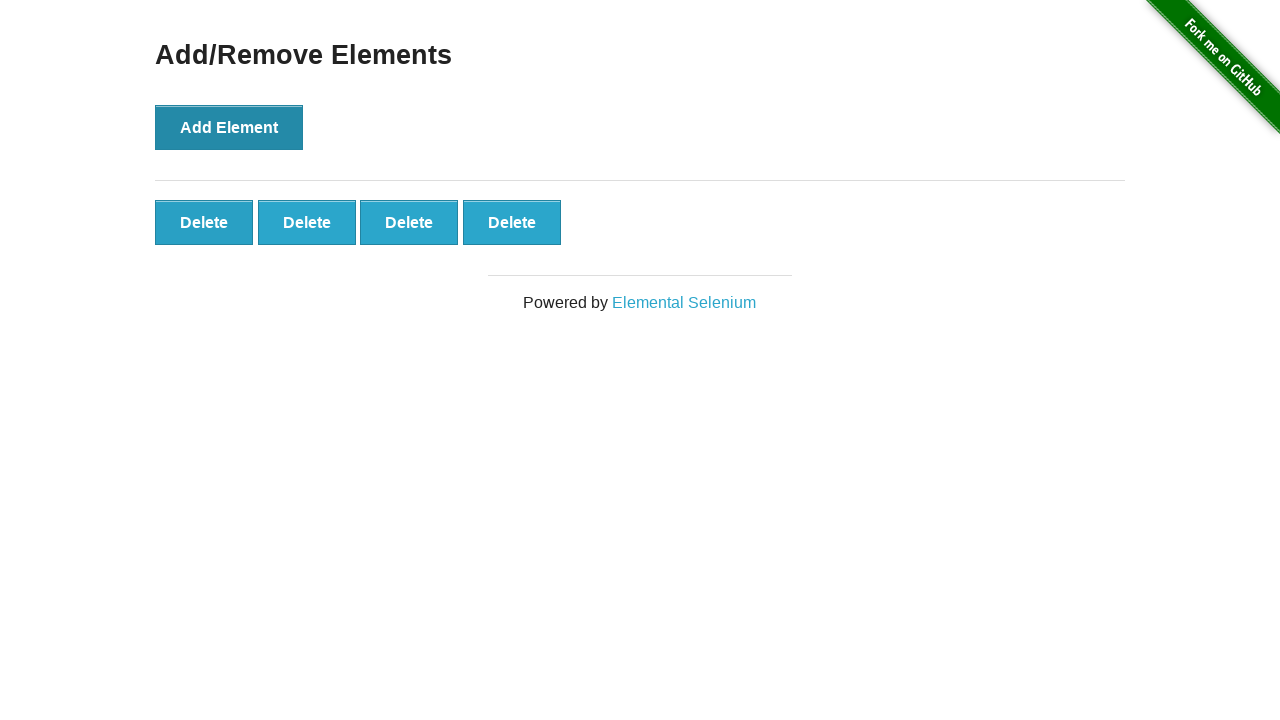

Clicked delete button (removal 2 of 2) at (204, 222) on xpath=//*[@id="elements"]/button[1]
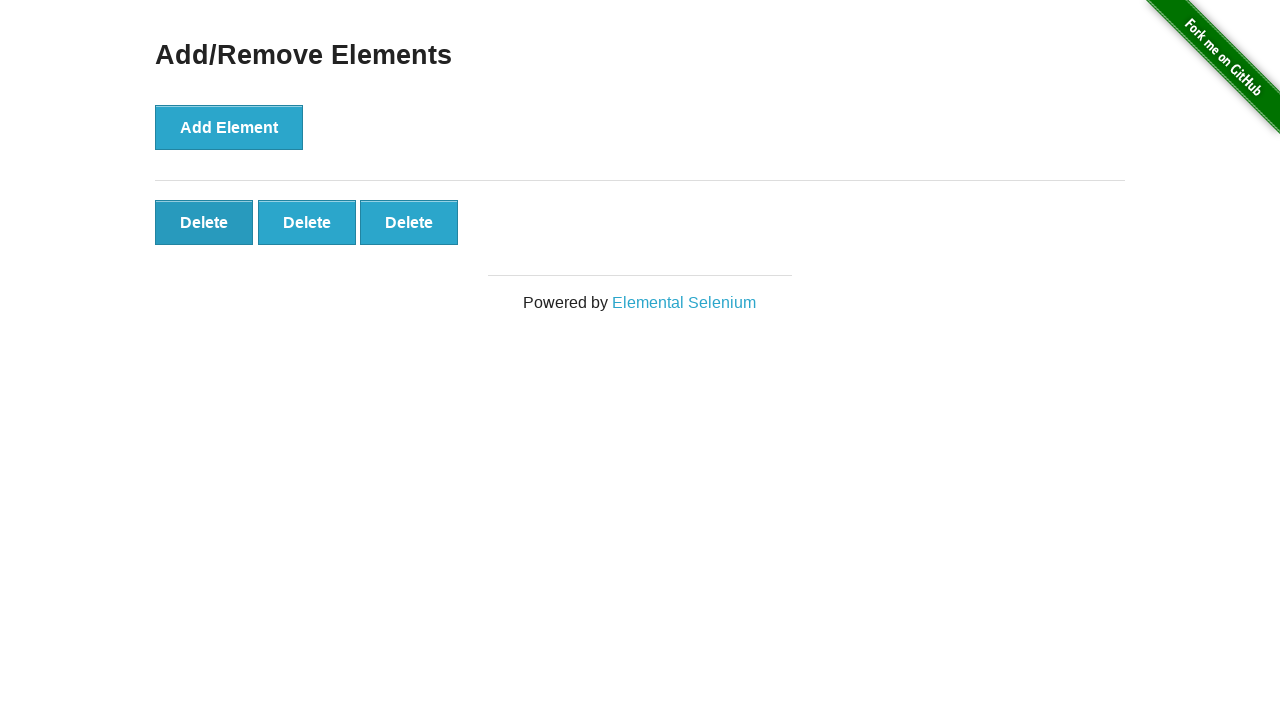

Located remaining delete buttons for final count
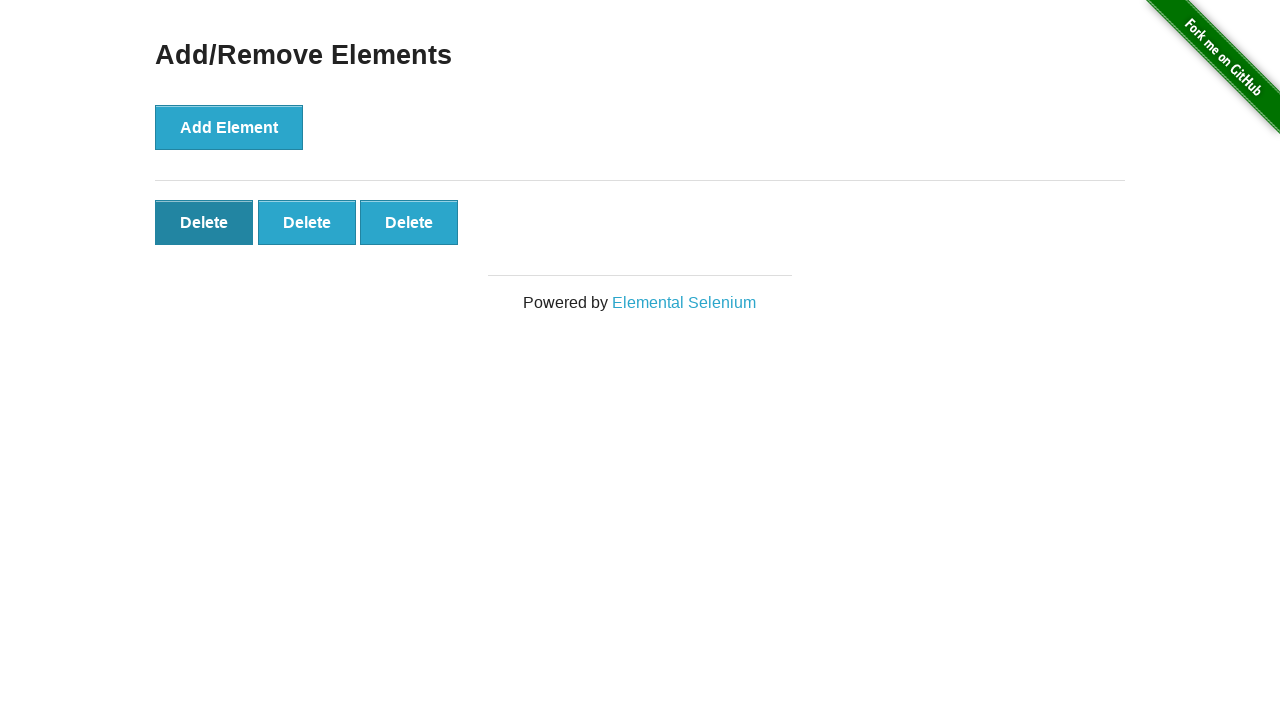

Counted remaining elements: 3
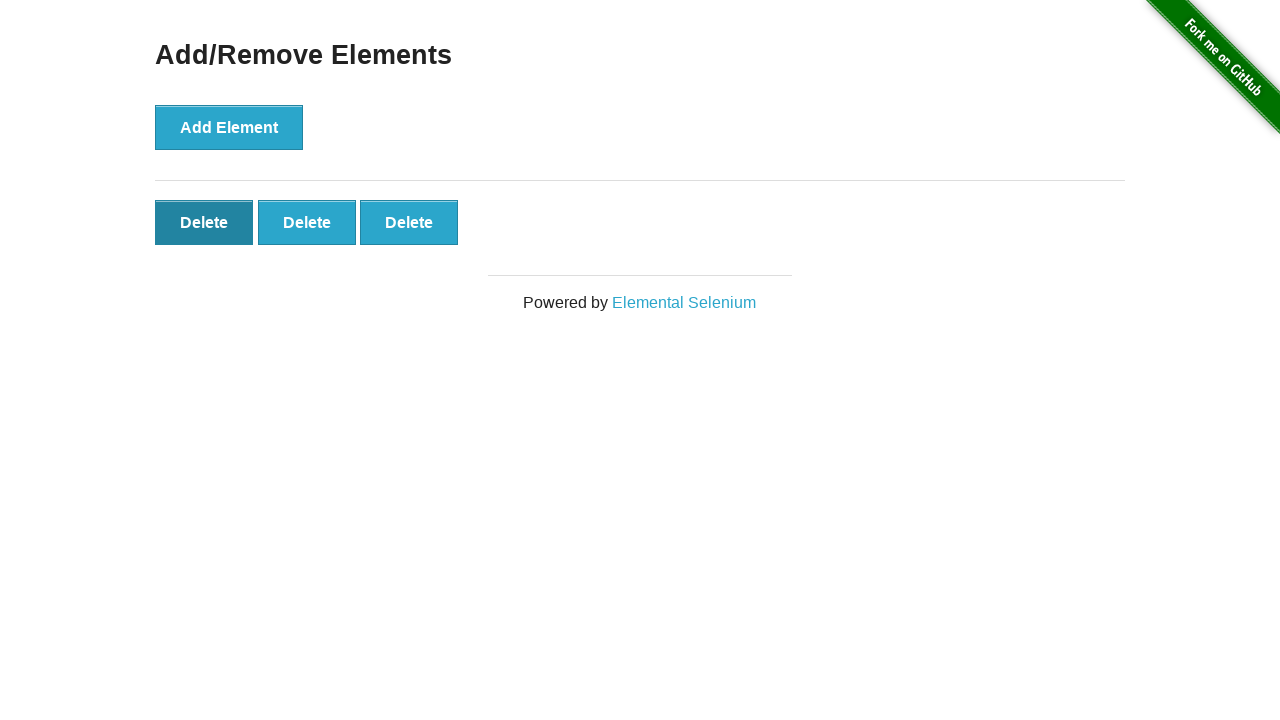

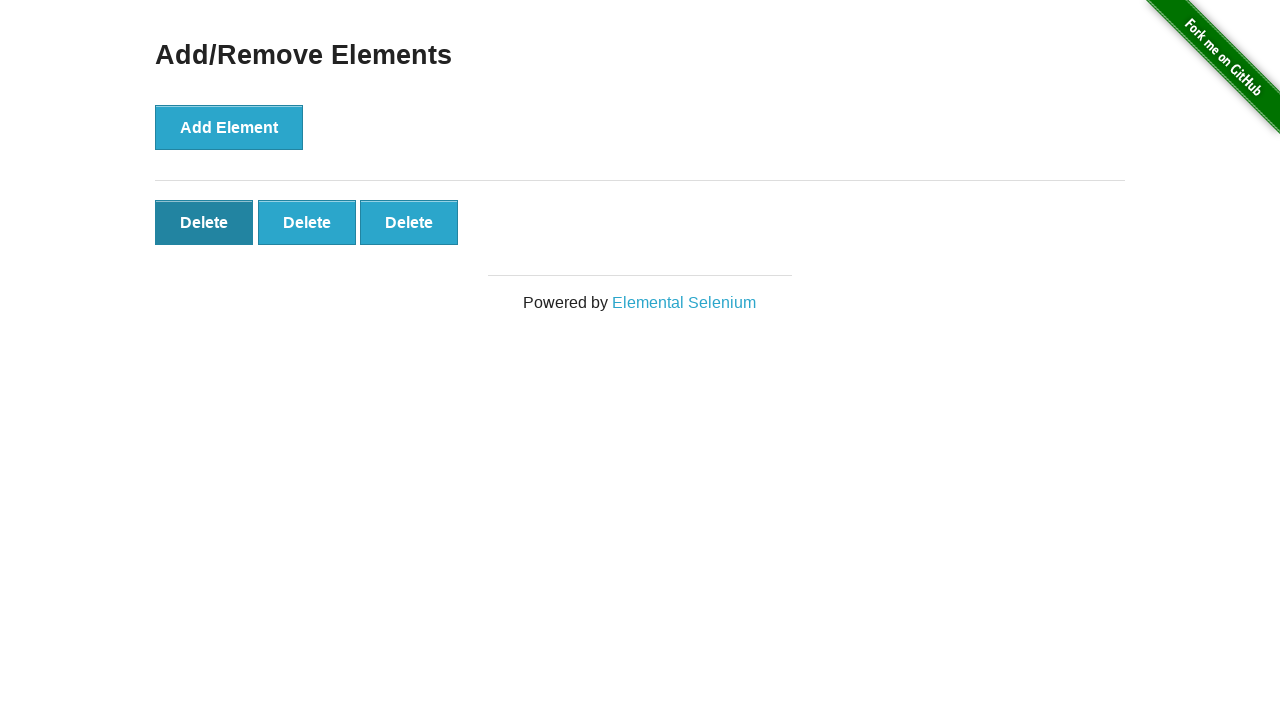